Tests footer feedback section by navigating to the website review page and verifying that the page title is displayed correctly

Starting URL: https://ektafund.onrender.com/

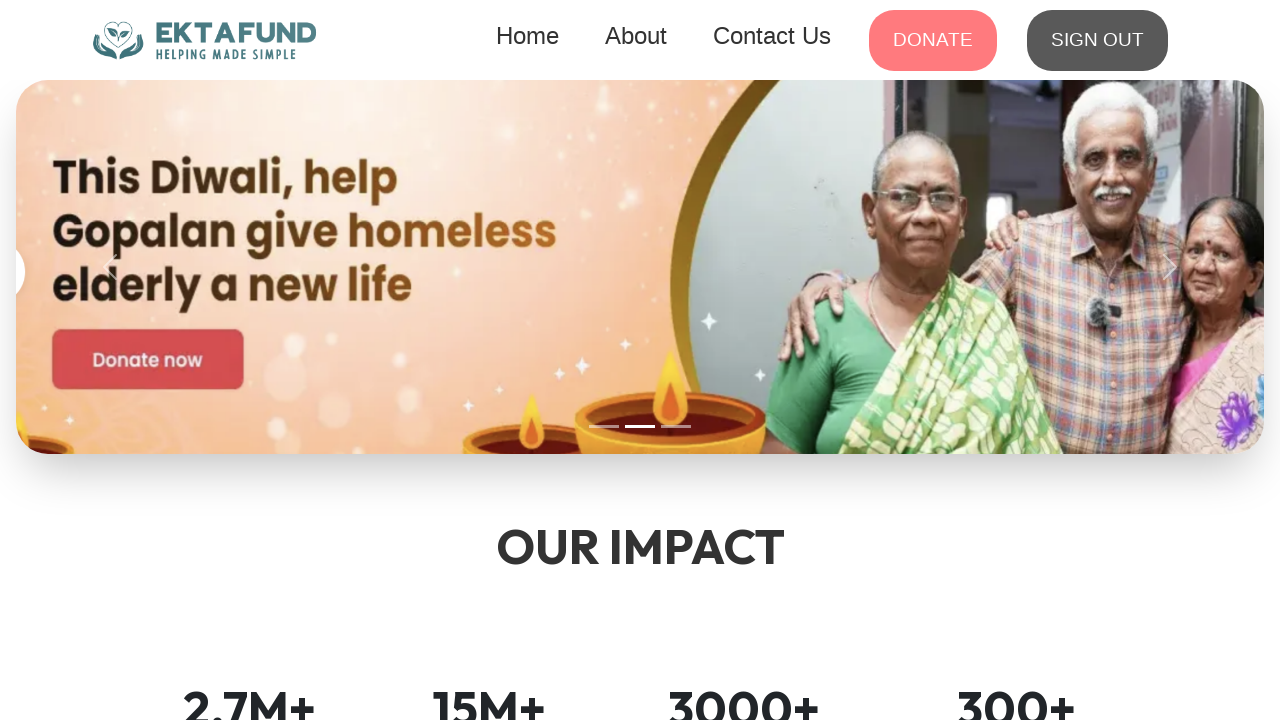

Verified 'About Us' text in footer section
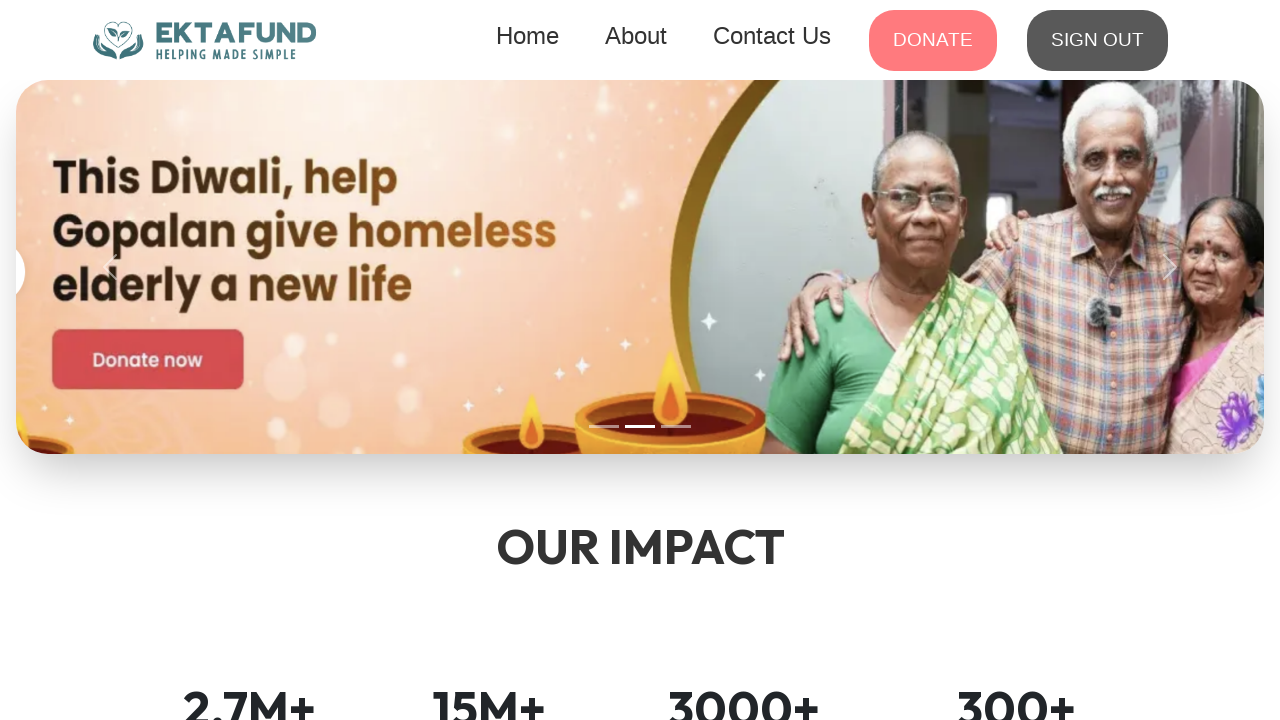

Clicked on 'Website Review' link in footer at (141, 557) on a:has-text('Website Review')
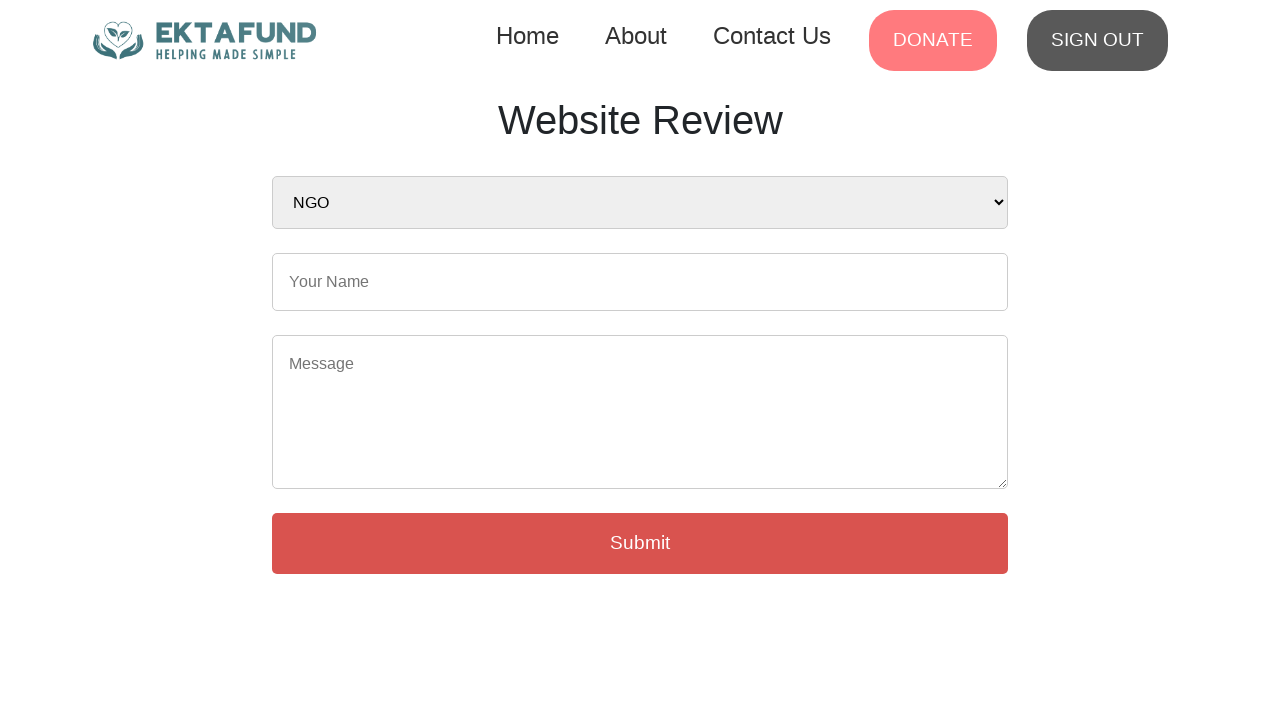

Website review page title selector loaded
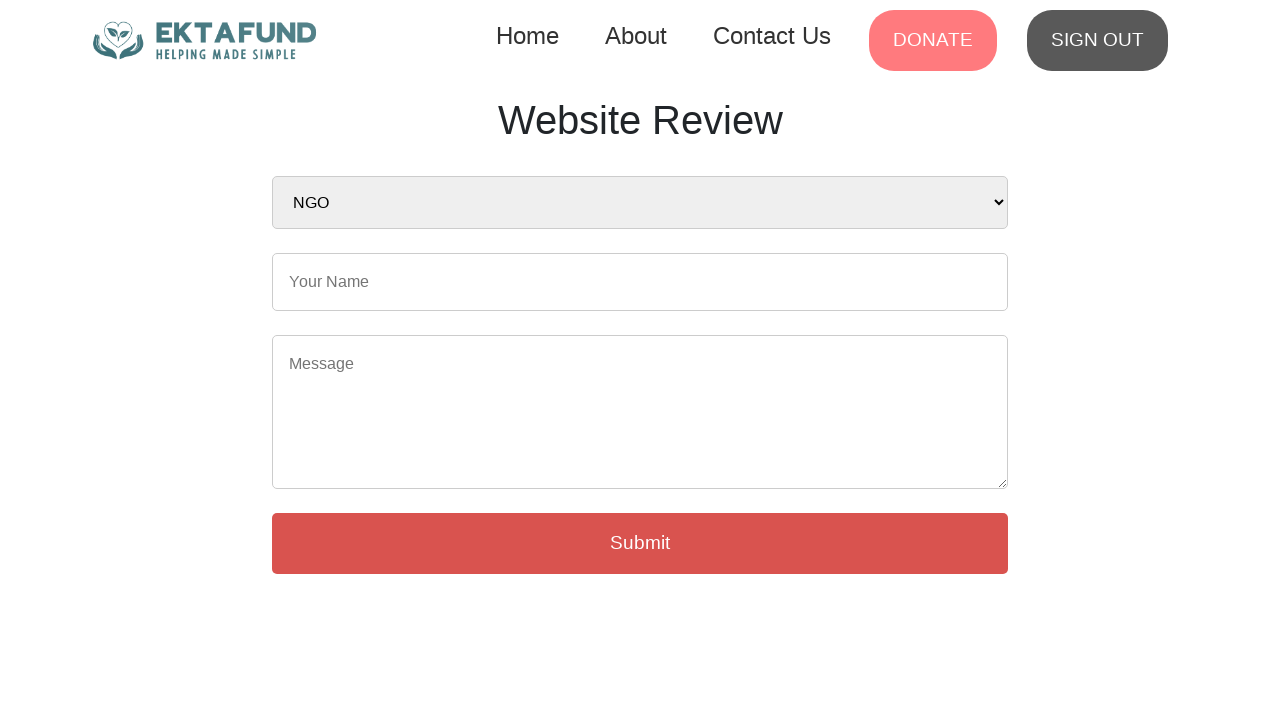

Verified 'Website Review' page title is displayed correctly
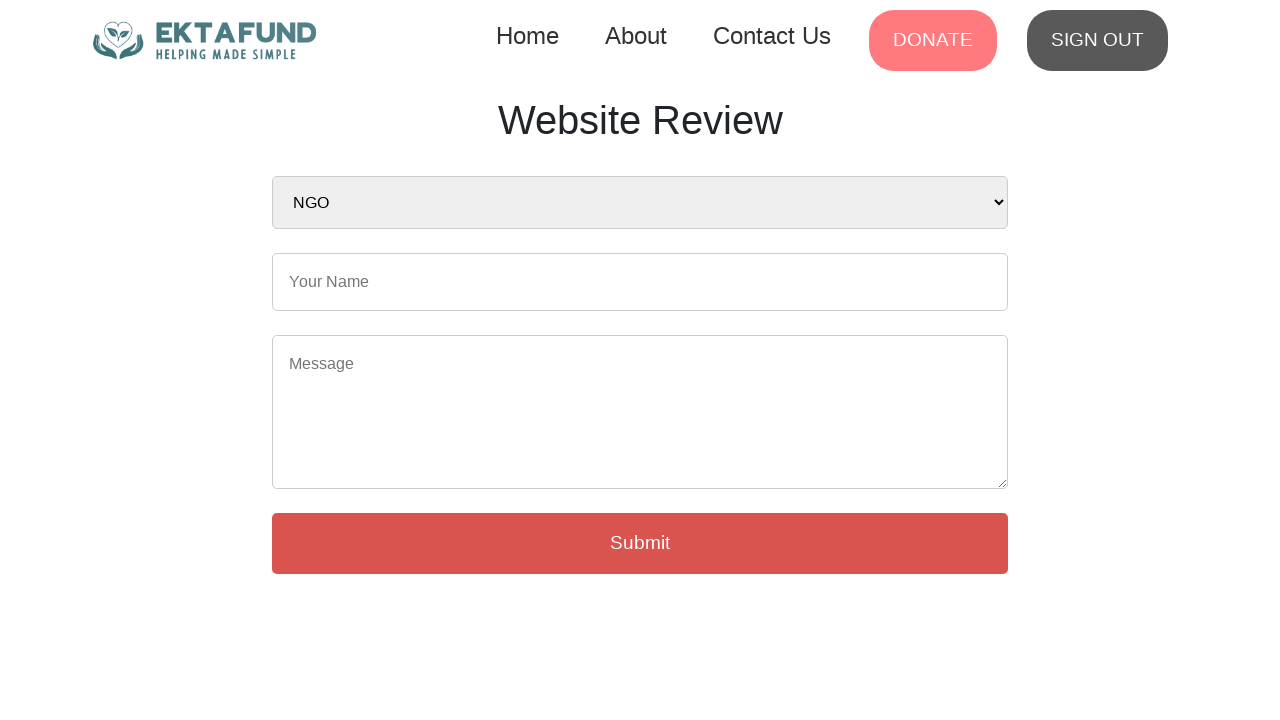

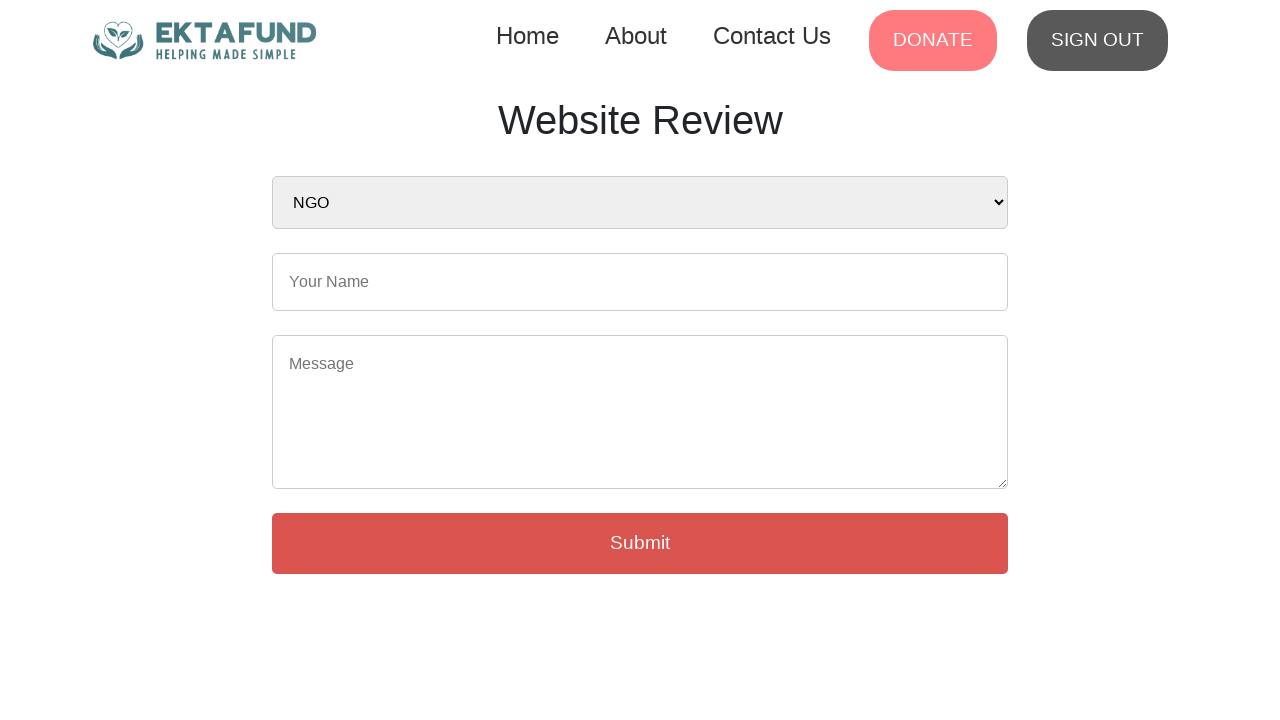